Tests JavaScript alert handling by clicking the alert button, accepting the alert, and verifying the result message is displayed

Starting URL: https://the-internet.herokuapp.com/javascript_alerts

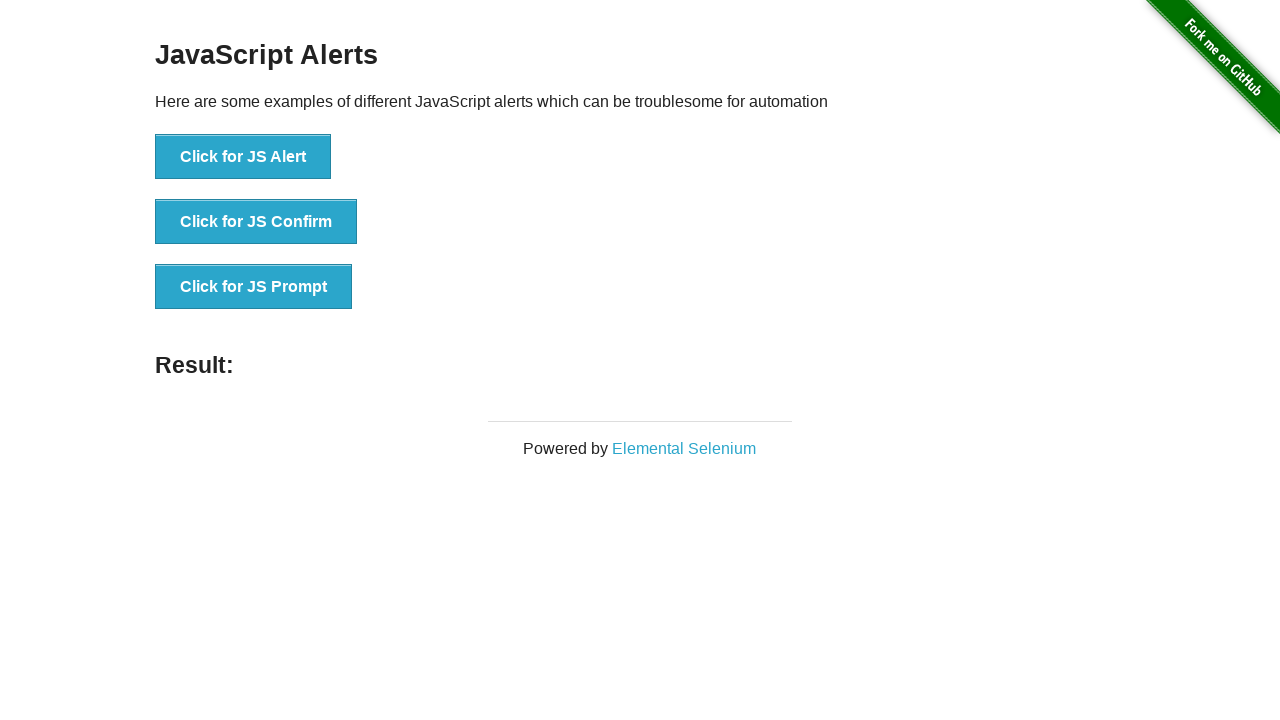

Set up dialog handler to automatically accept alerts
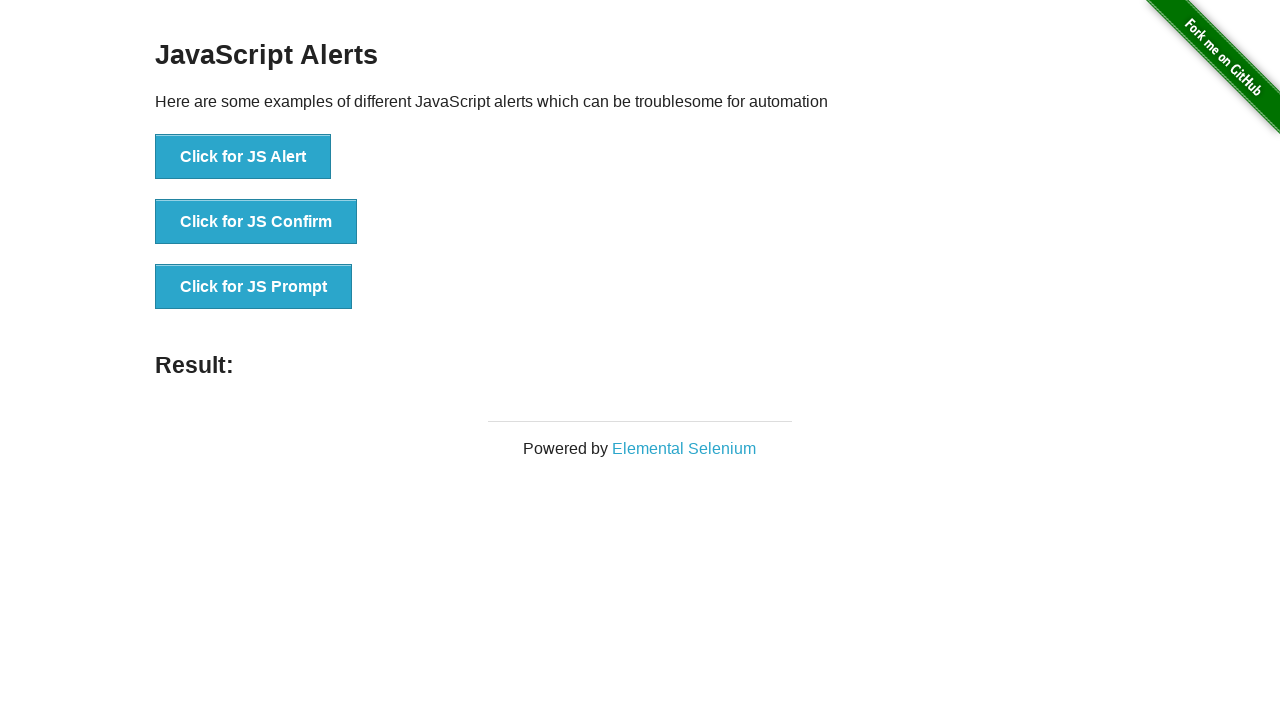

Clicked the JS Alert button at (243, 157) on button:has-text('Click for JS Alert')
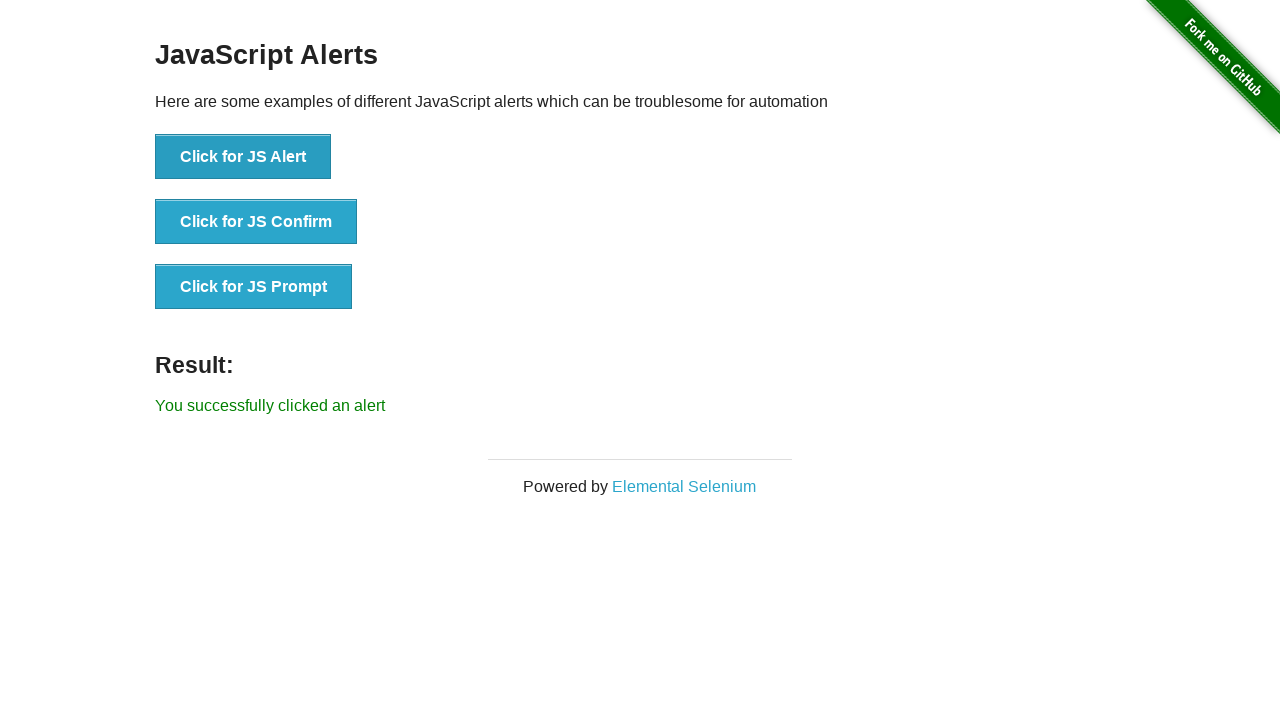

Result message appeared after accepting the alert
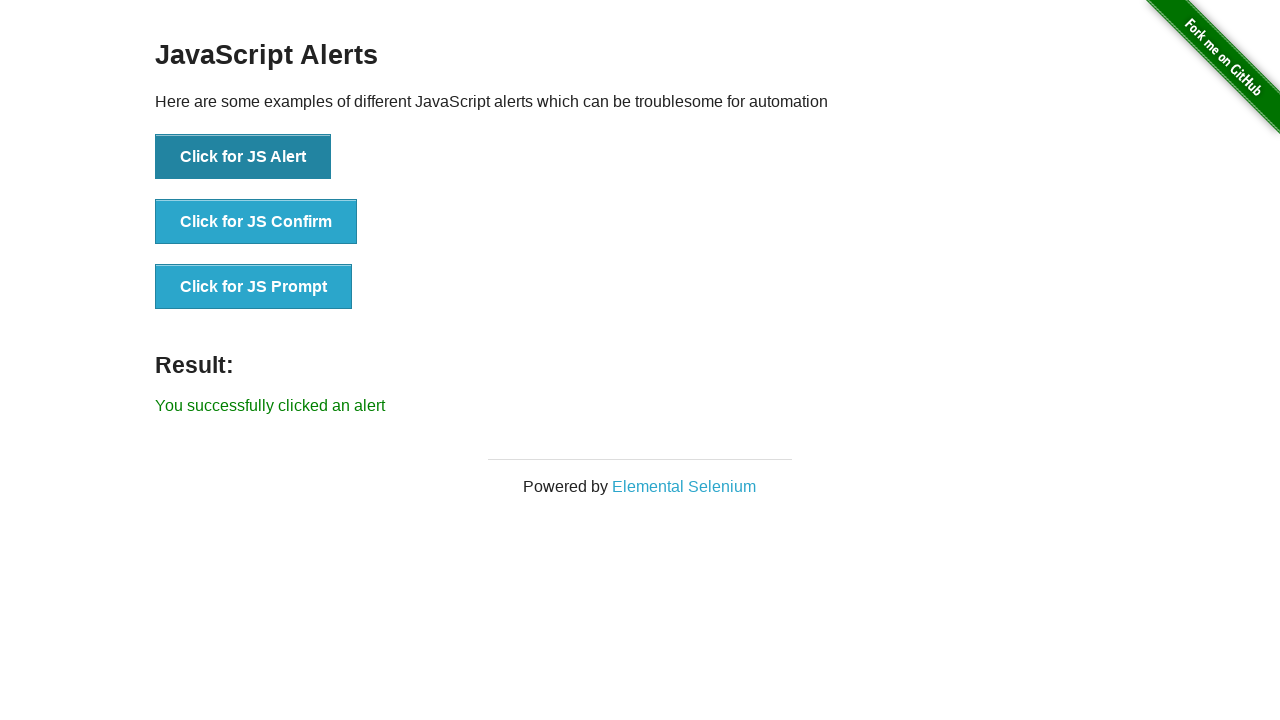

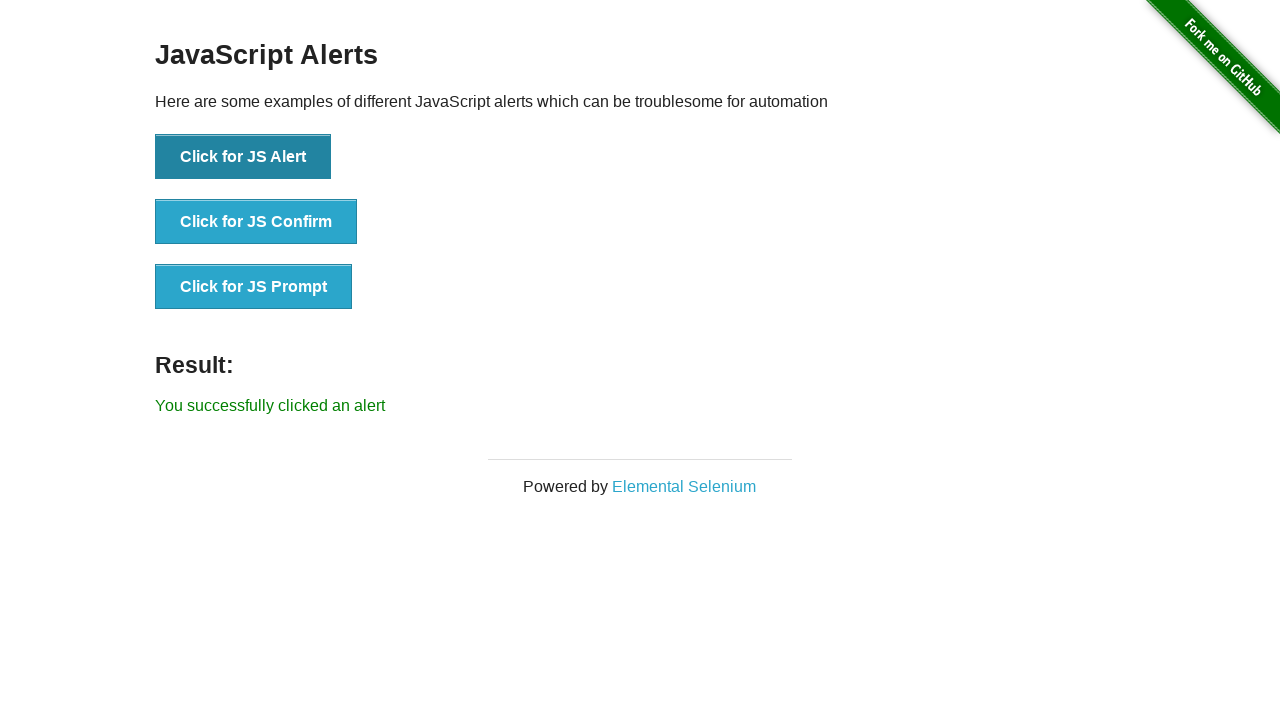